Tests dynamic loading functionality by clicking a start button and waiting for a finish message to appear with expected text

Starting URL: http://the-internet.herokuapp.com/dynamic_loading/2

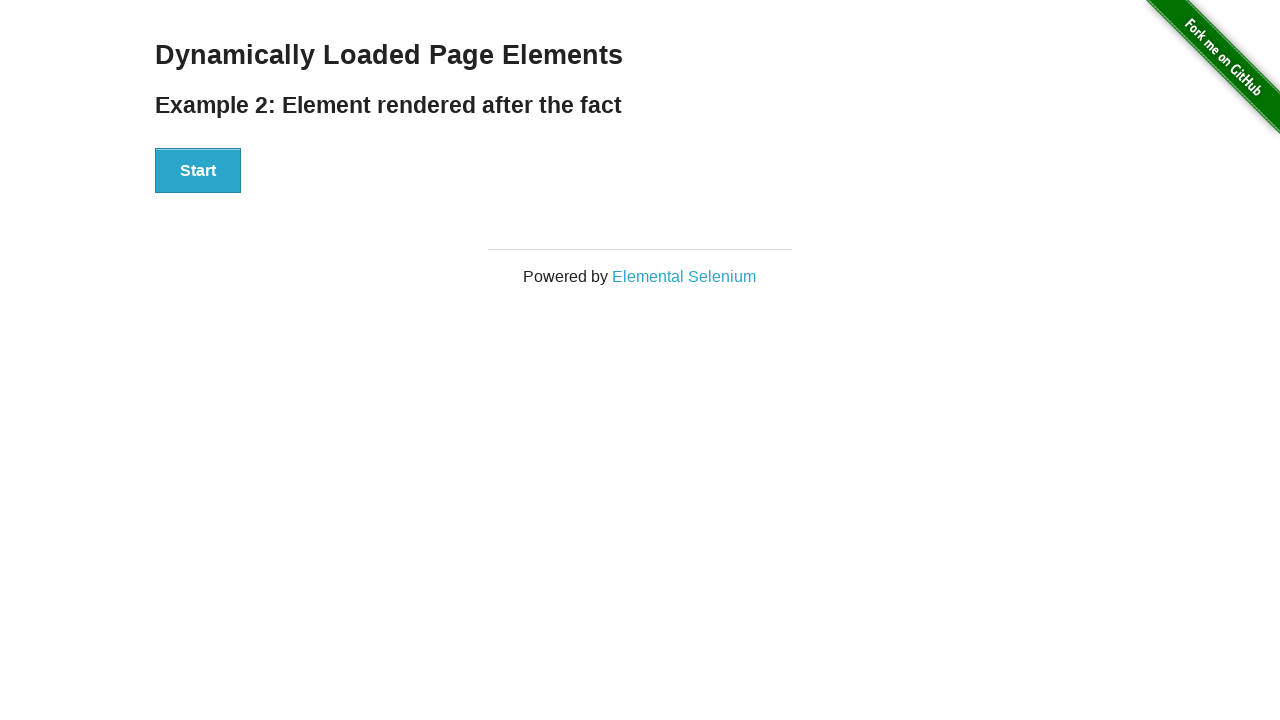

Clicked start button to begin dynamic loading at (198, 171) on #start button
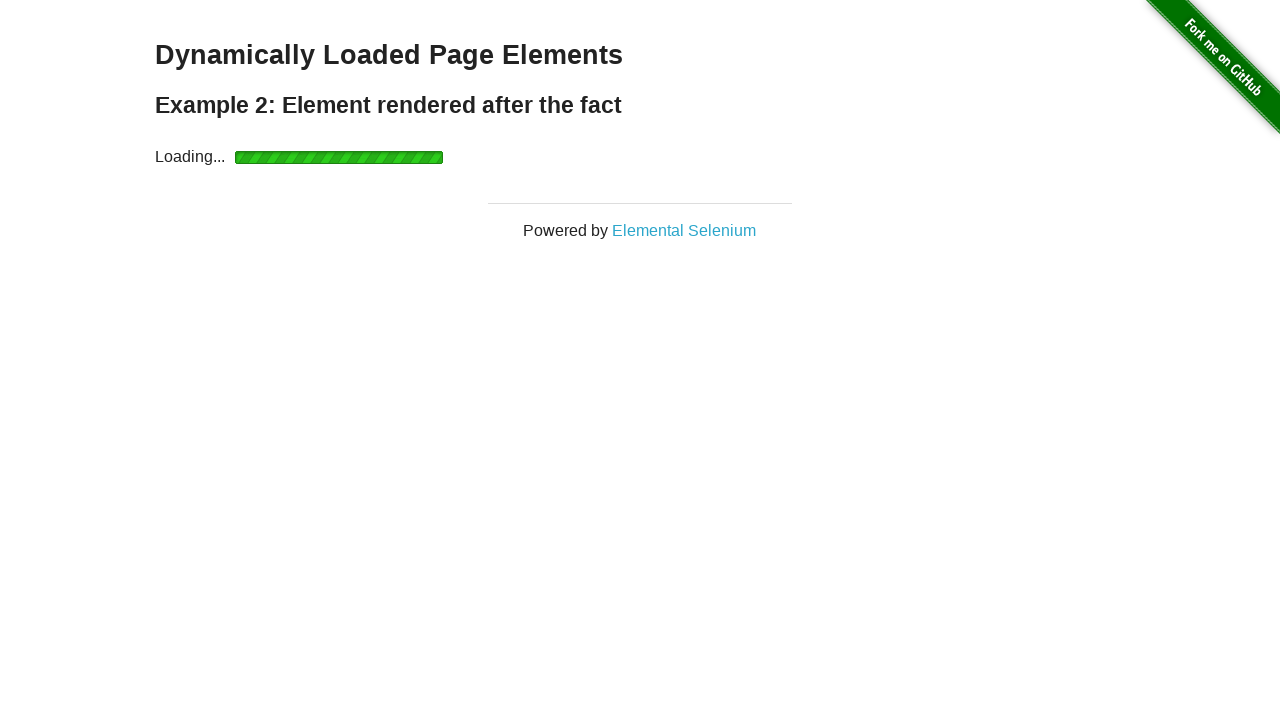

Waited for finish element to become visible
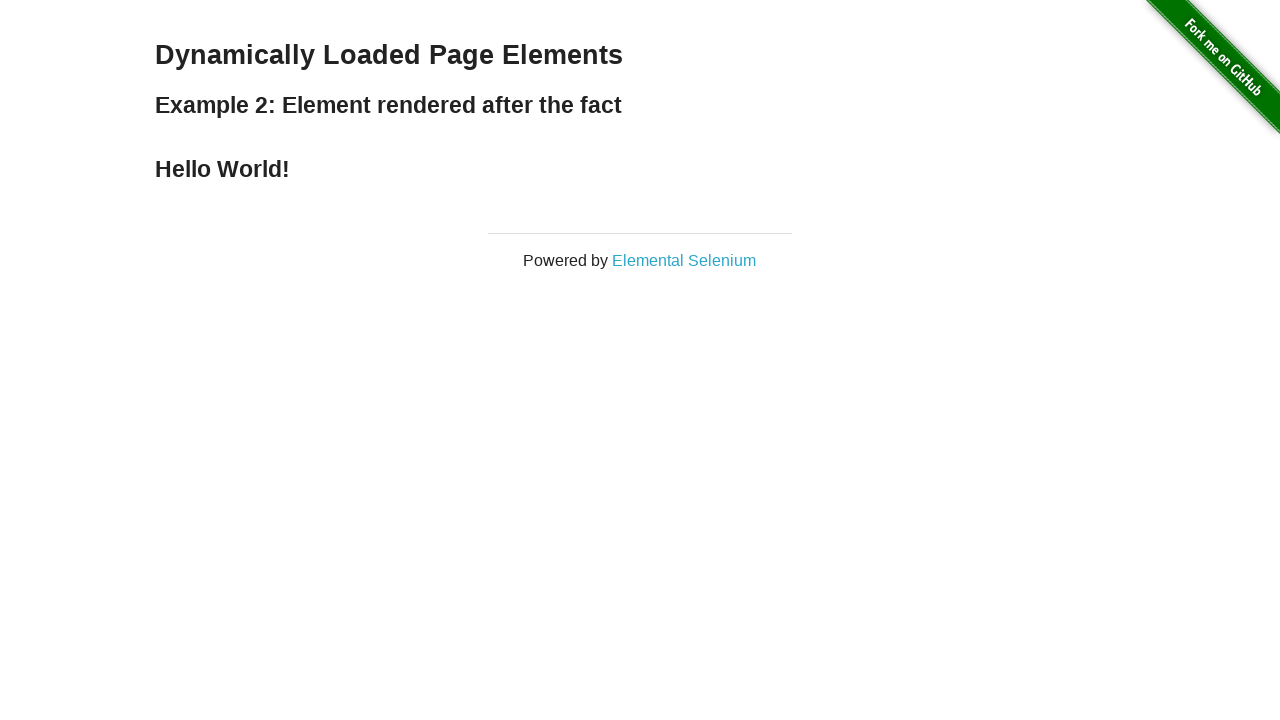

Retrieved finish element text content
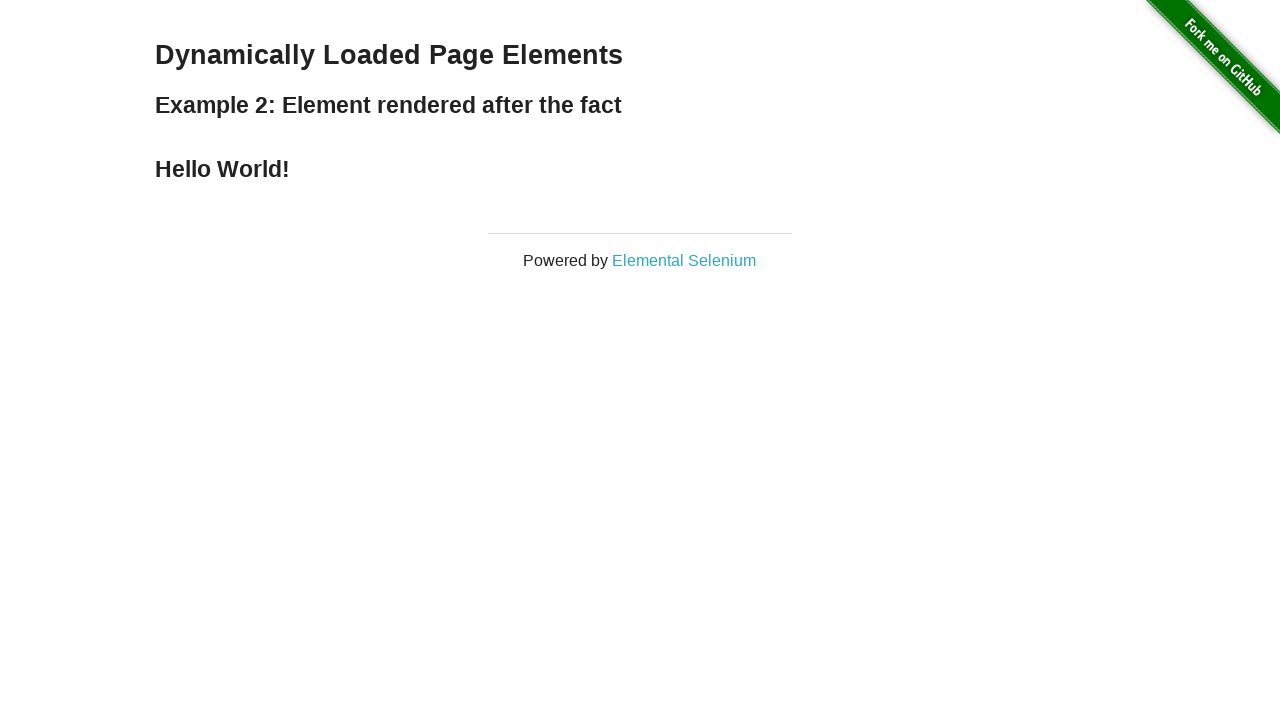

Asserted that finish text equals 'Hello World!'
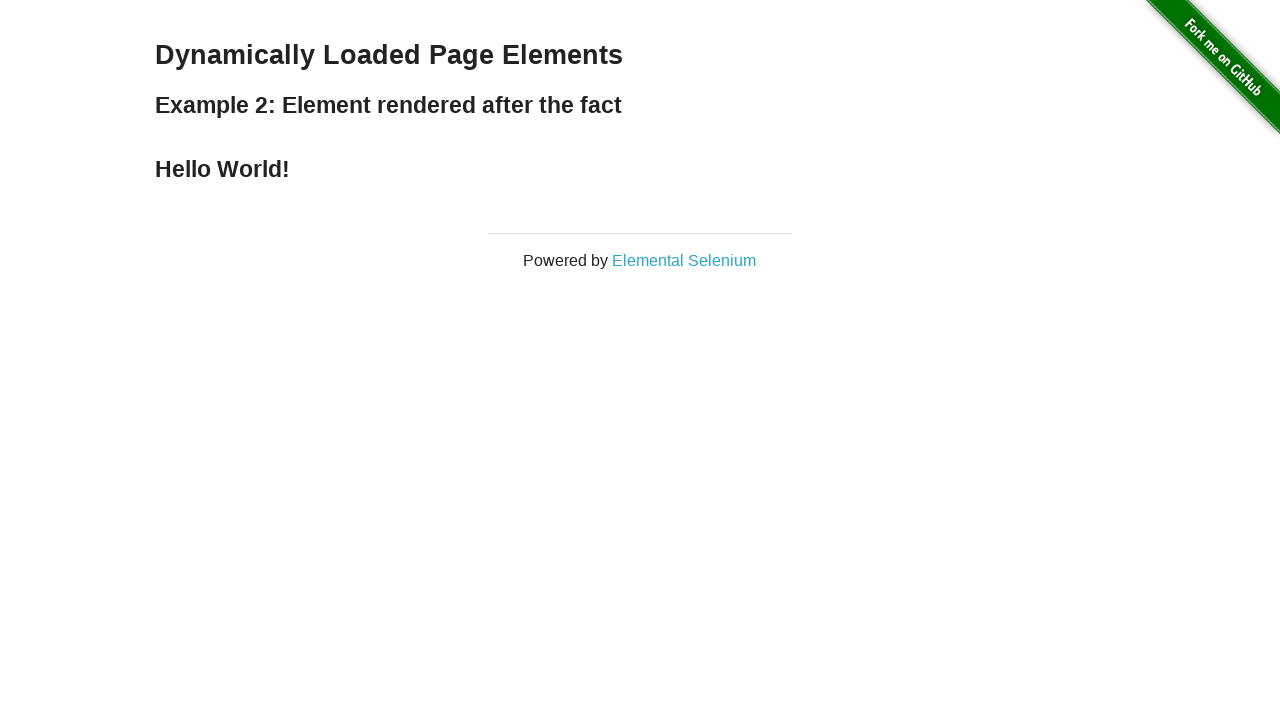

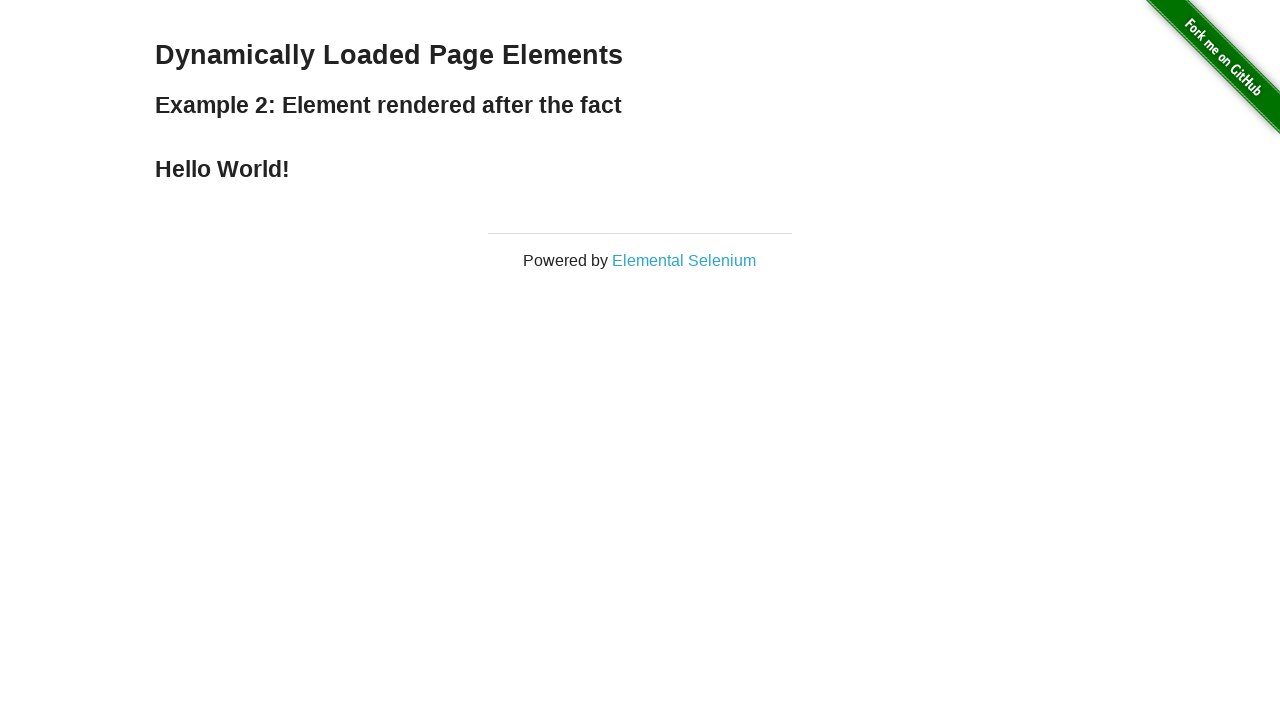